Measures page load performance metrics using Navigation Timing API to calculate backend and frontend performance times

Starting URL: http://lambdatest.com

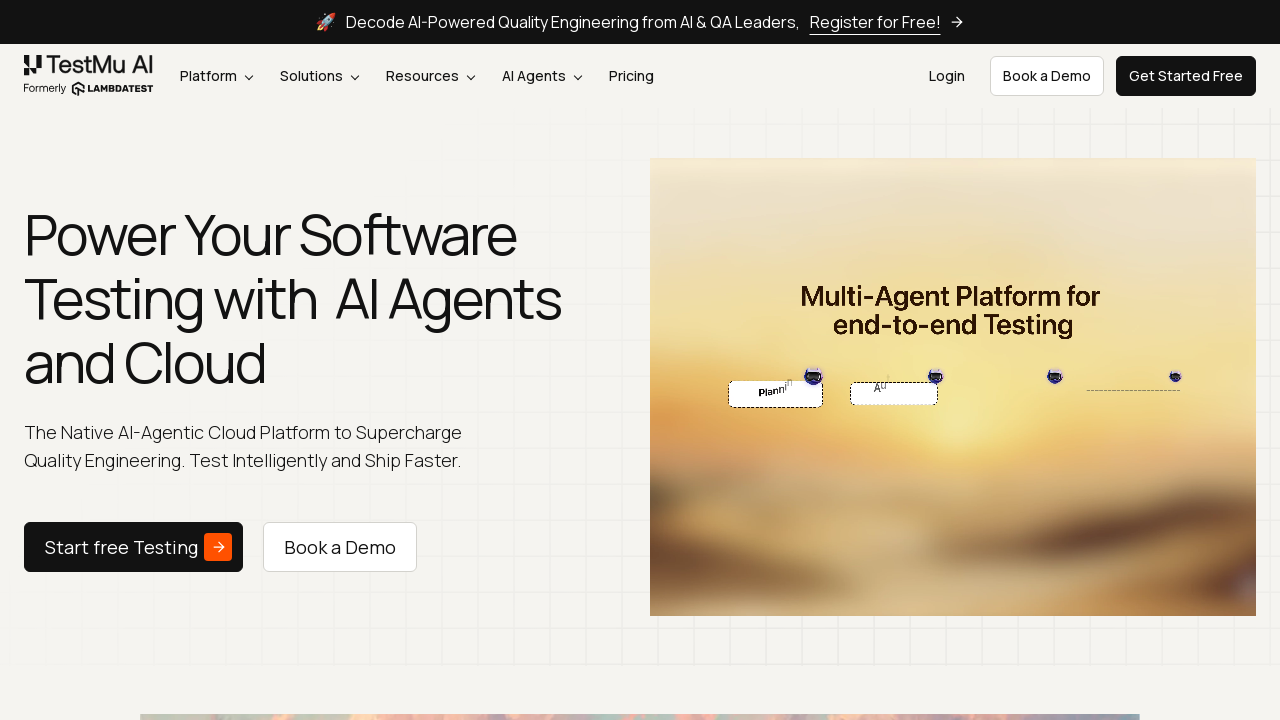

Retrieved navigationStart timing from Navigation Timing API
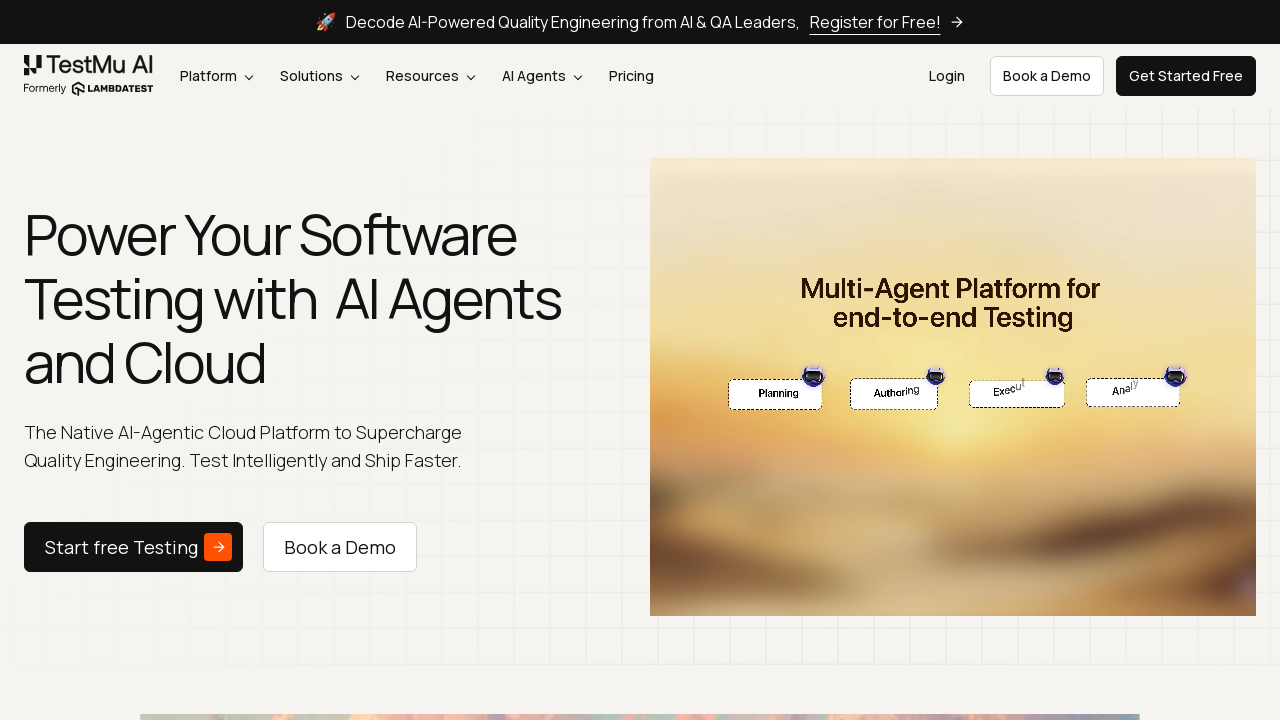

Retrieved responseStart timing from Navigation Timing API
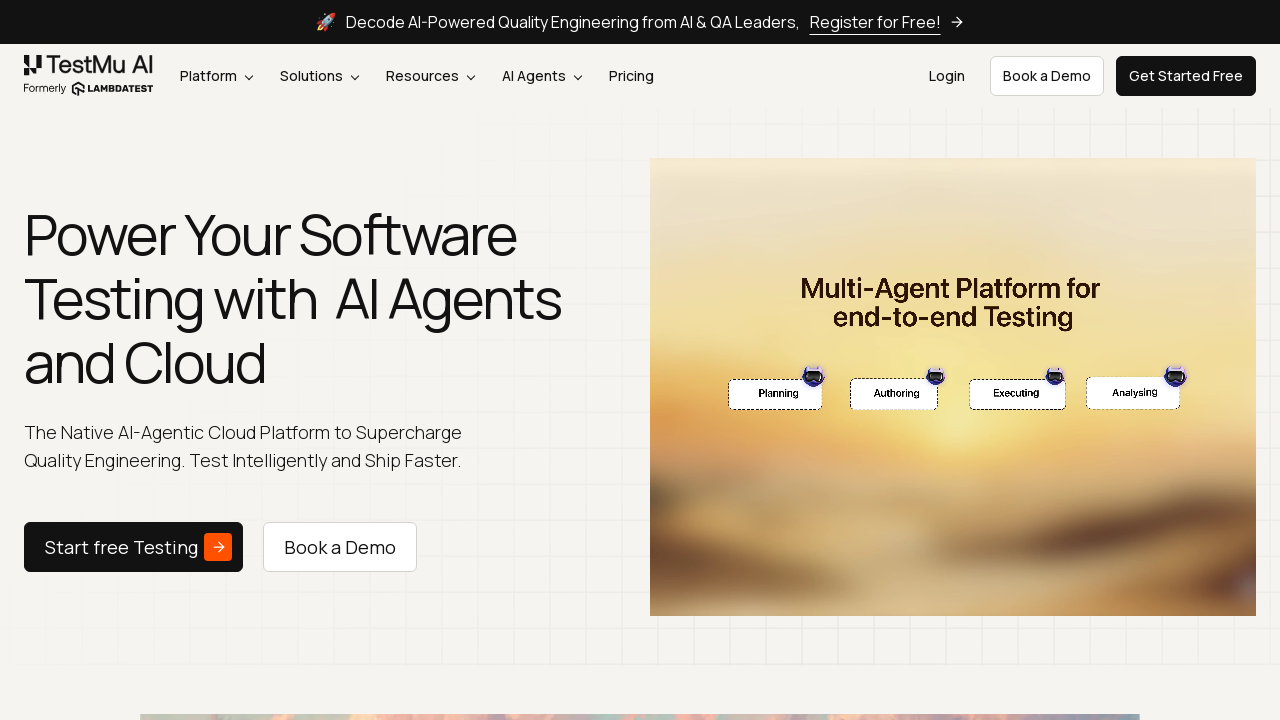

Retrieved domComplete timing from Navigation Timing API
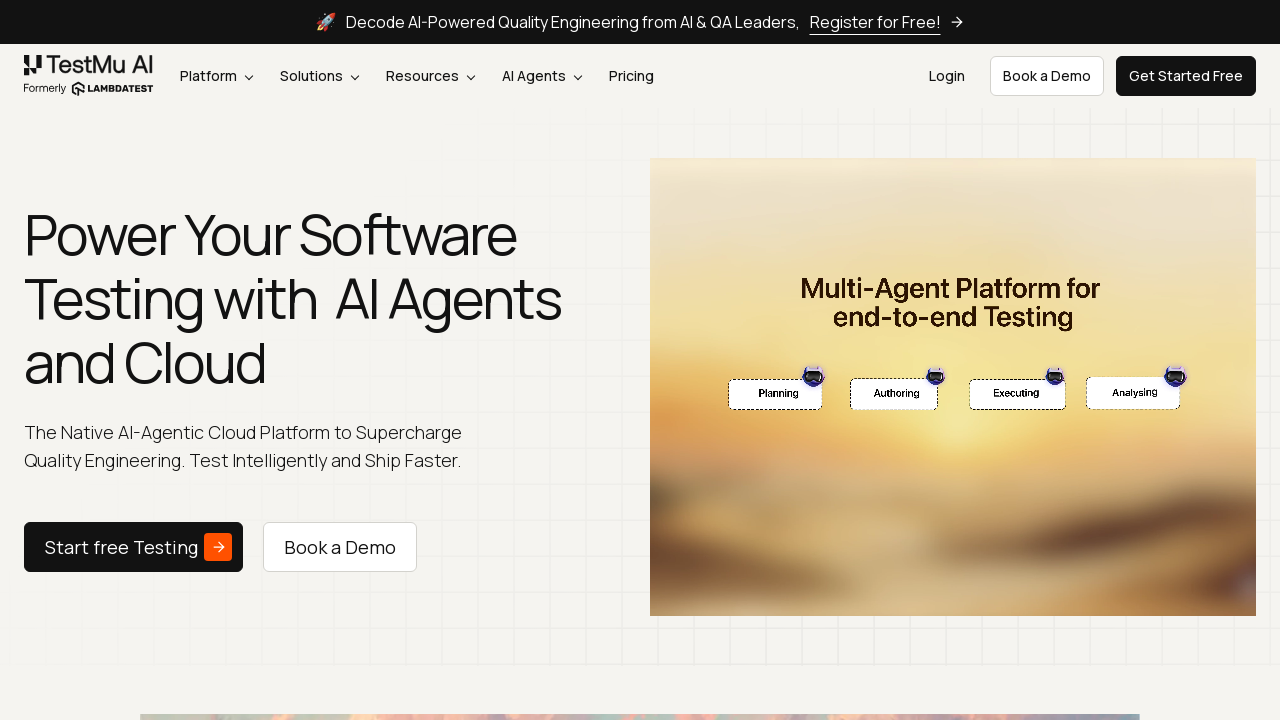

Calculated backend performance time: 200ms
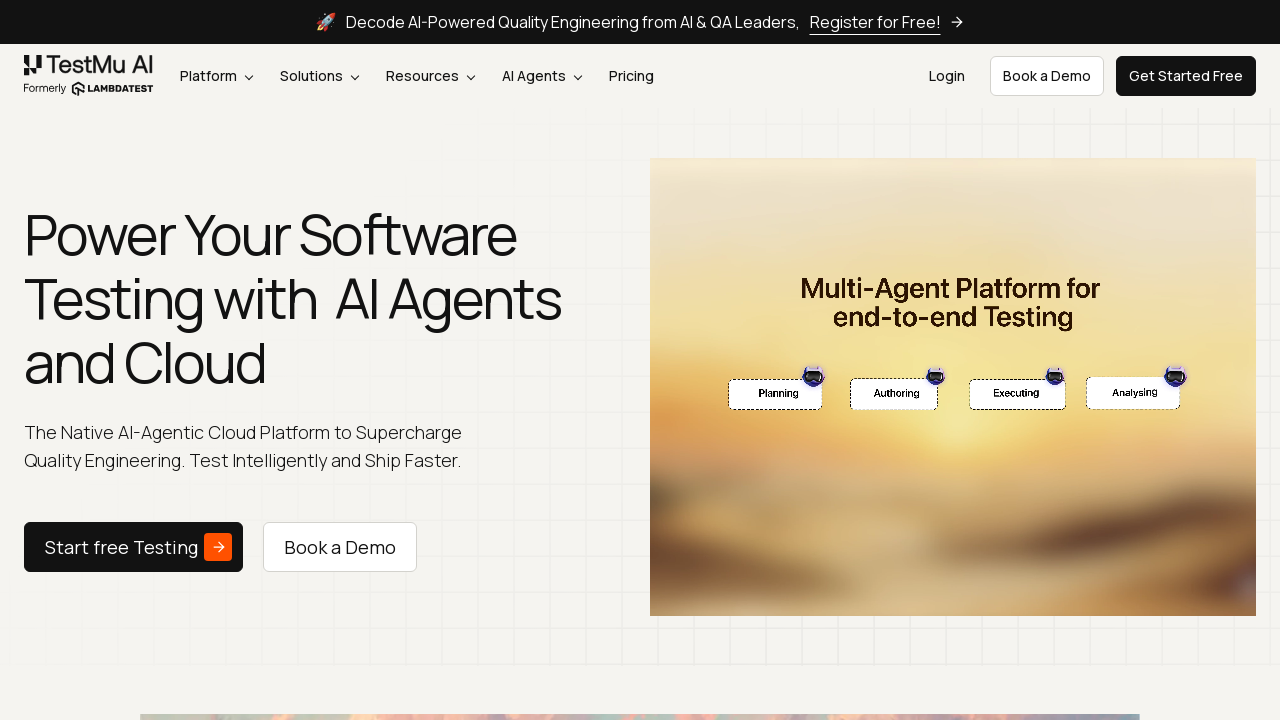

Calculated frontend performance time: 608ms
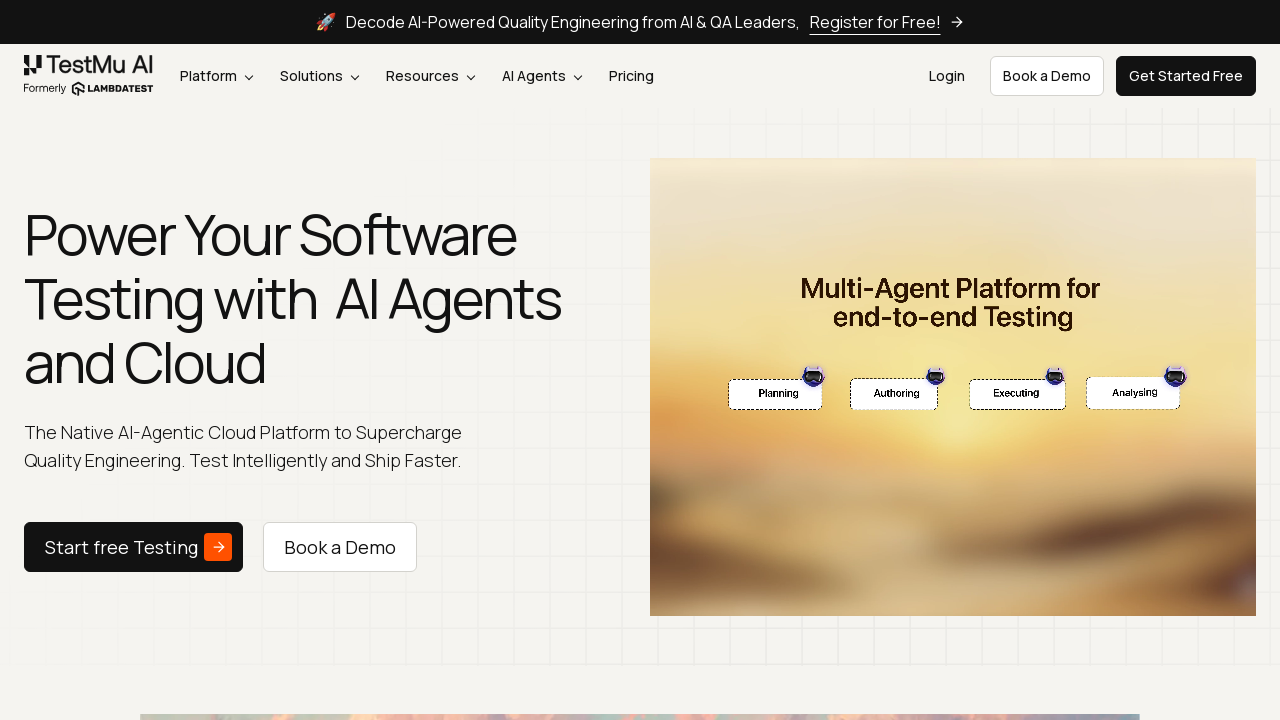

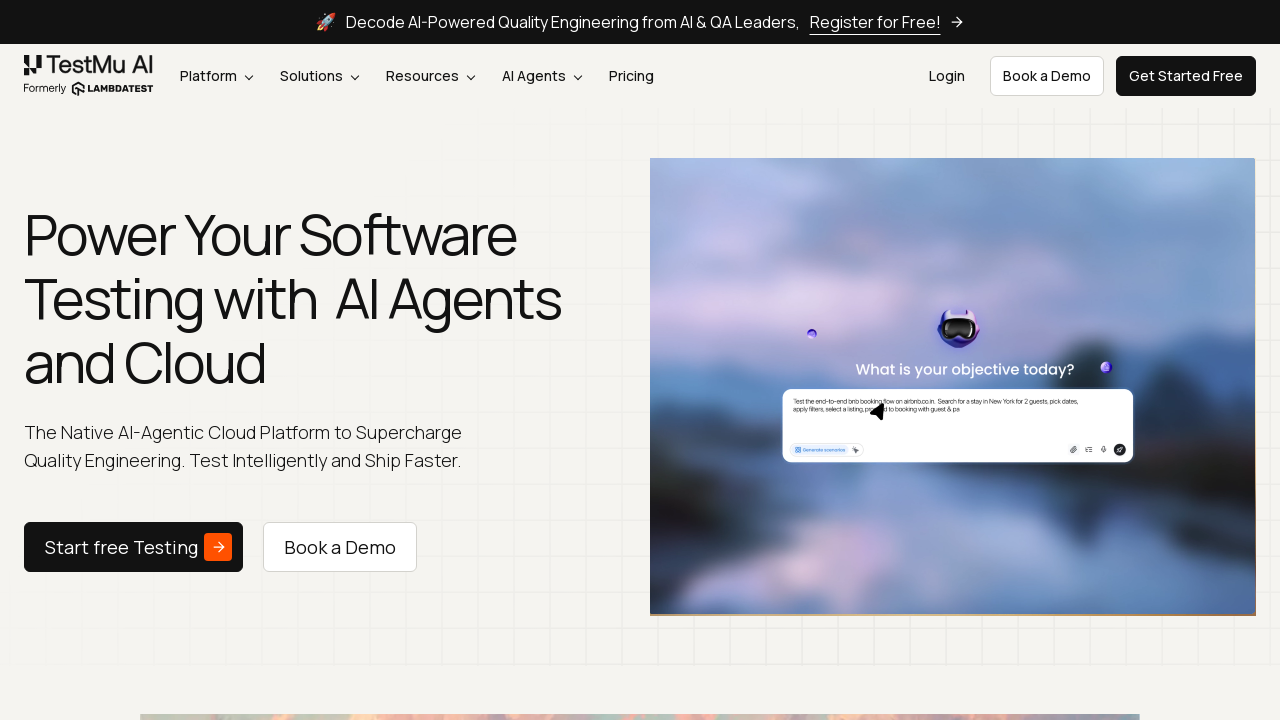